Tests Checkboxes page by navigating to it and verifying checkbox selection state

Starting URL: http://the-internet.herokuapp.com/

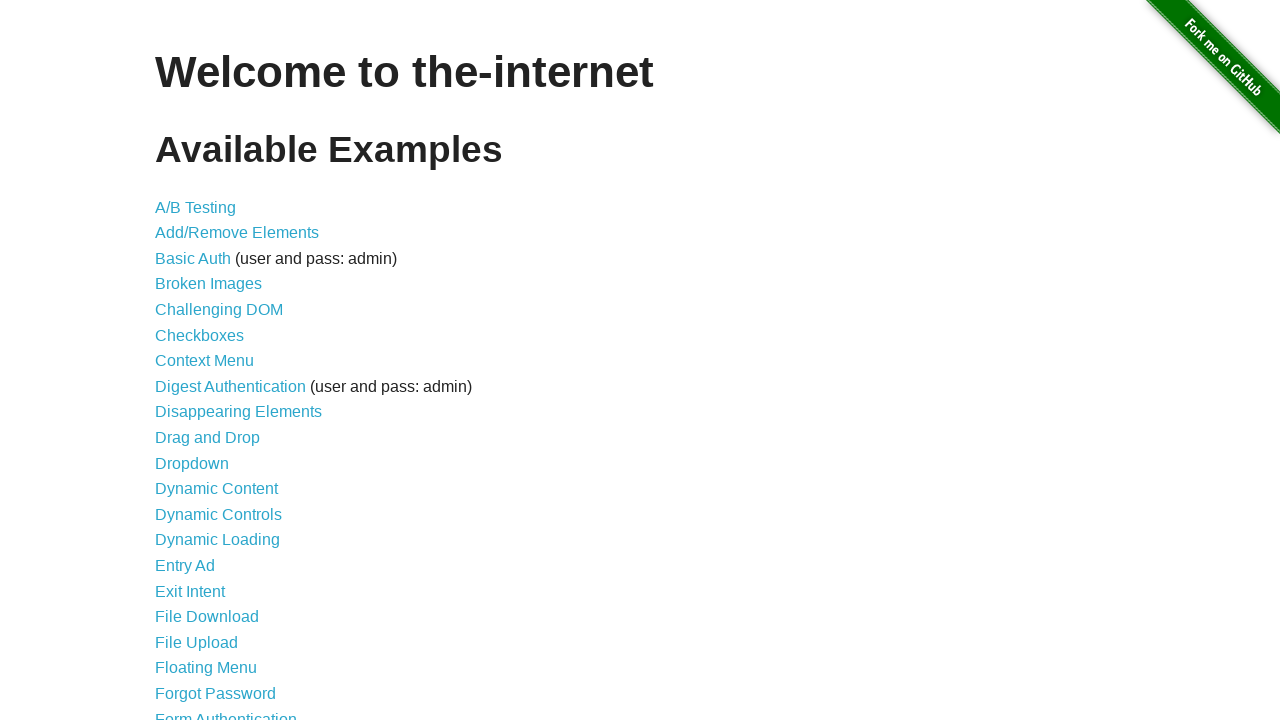

Clicked on Checkboxes link at (200, 335) on text=Checkboxes
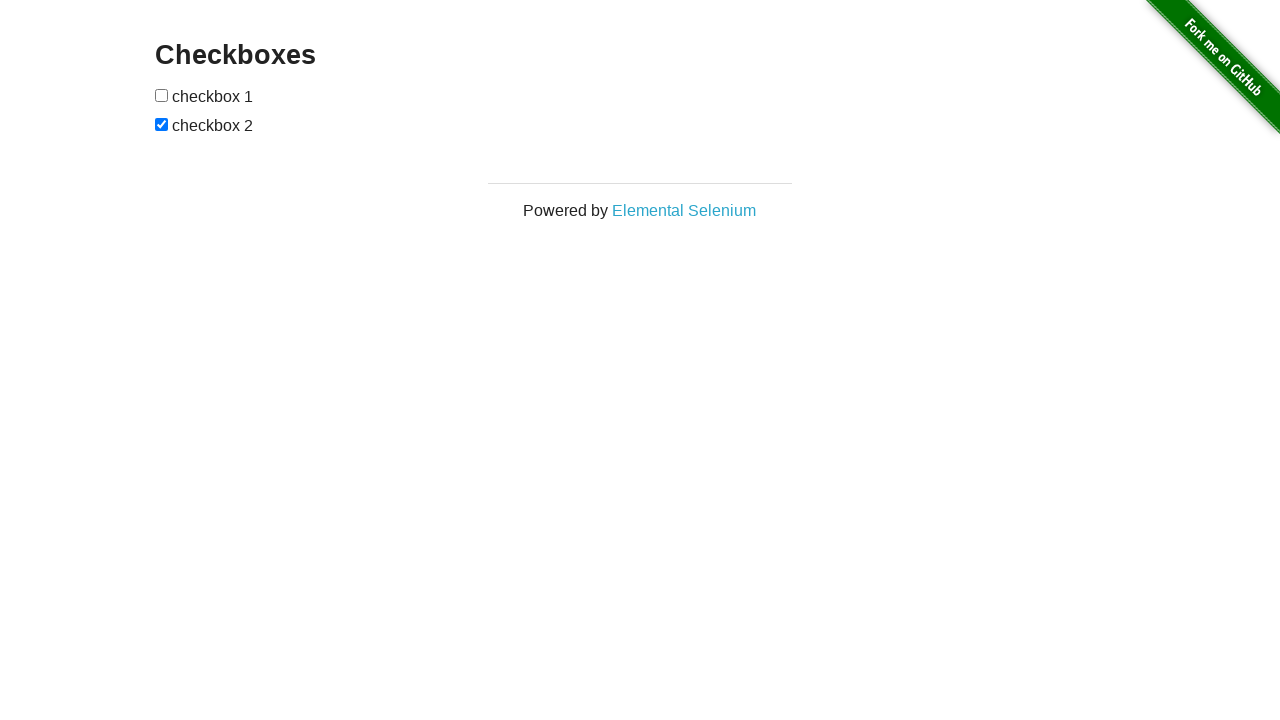

Navigated to Checkboxes page
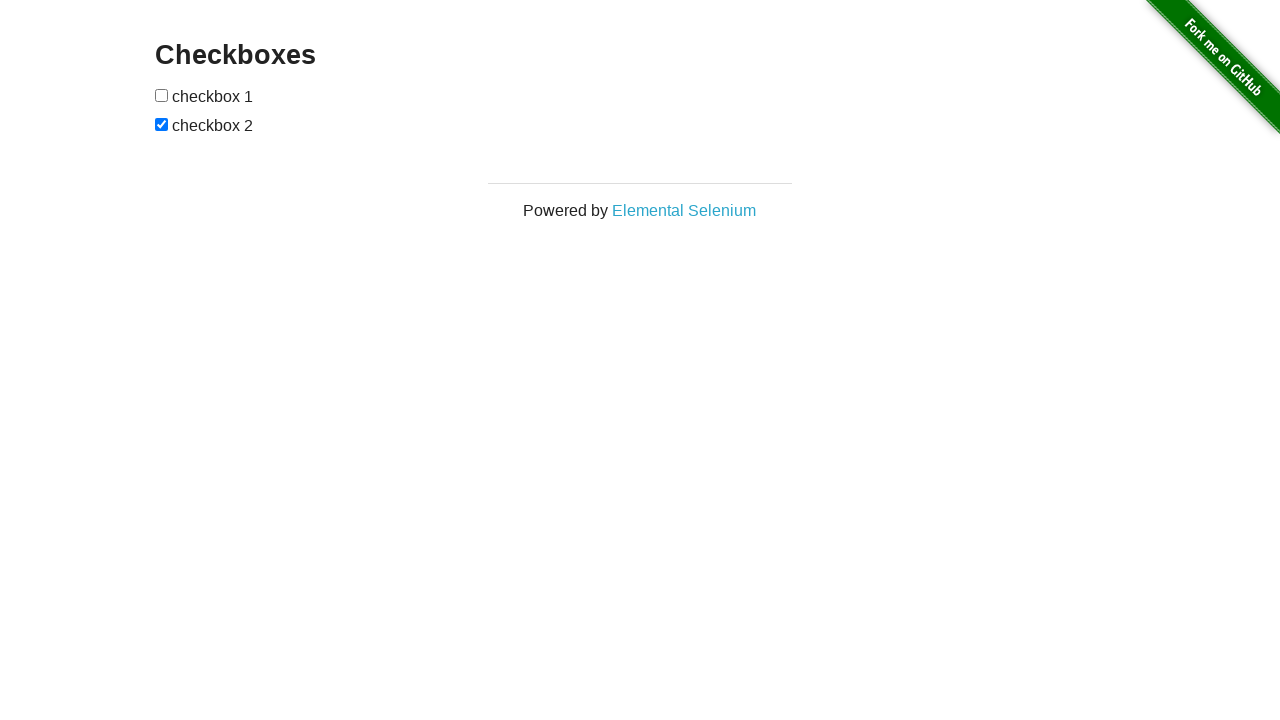

Second checkbox element loaded
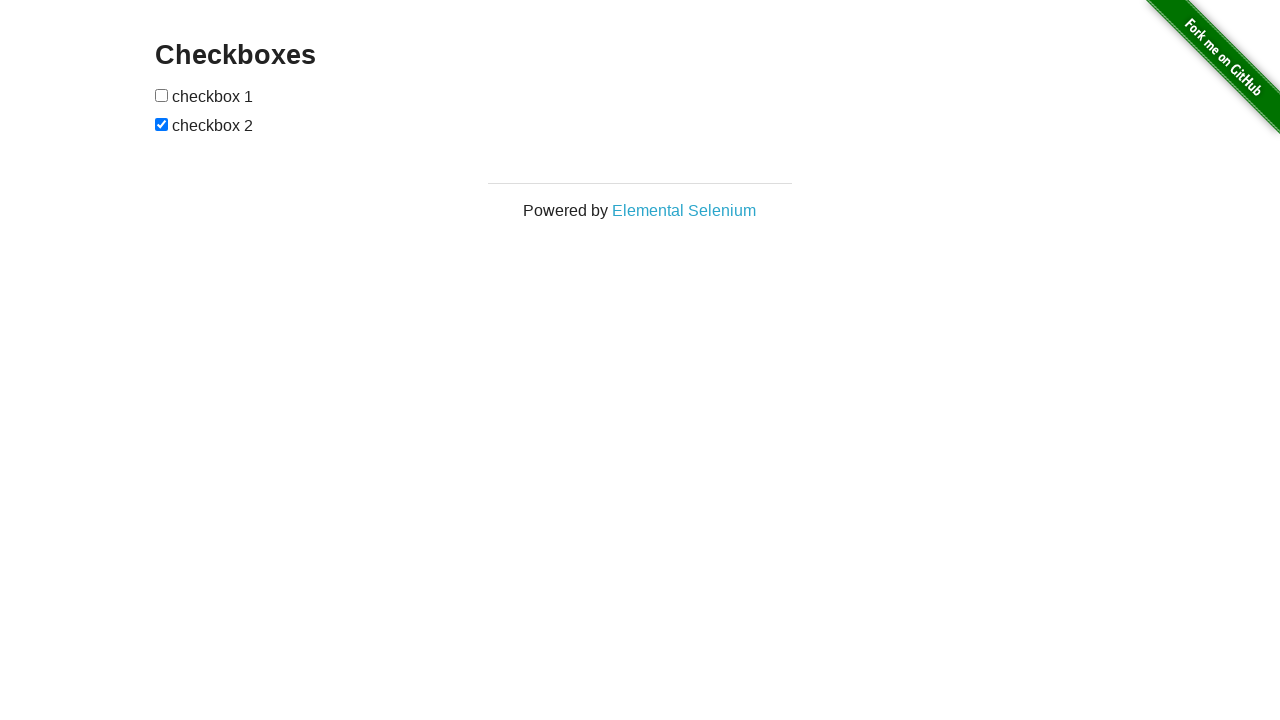

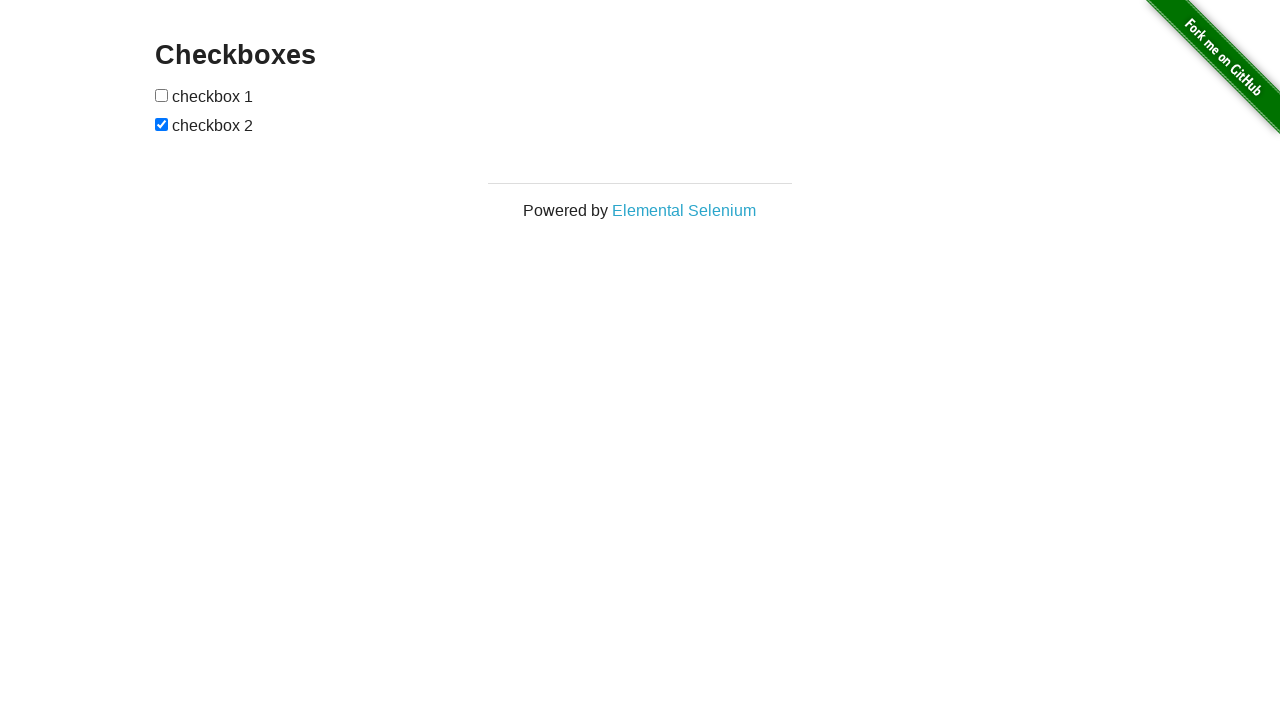